Tests a loading images page by waiting for the "Done!" text to appear, verifying that dynamic content loads correctly, then retrieves the src attribute of the award image element.

Starting URL: https://bonigarcia.dev/selenium-webdriver-java/loading-images.html

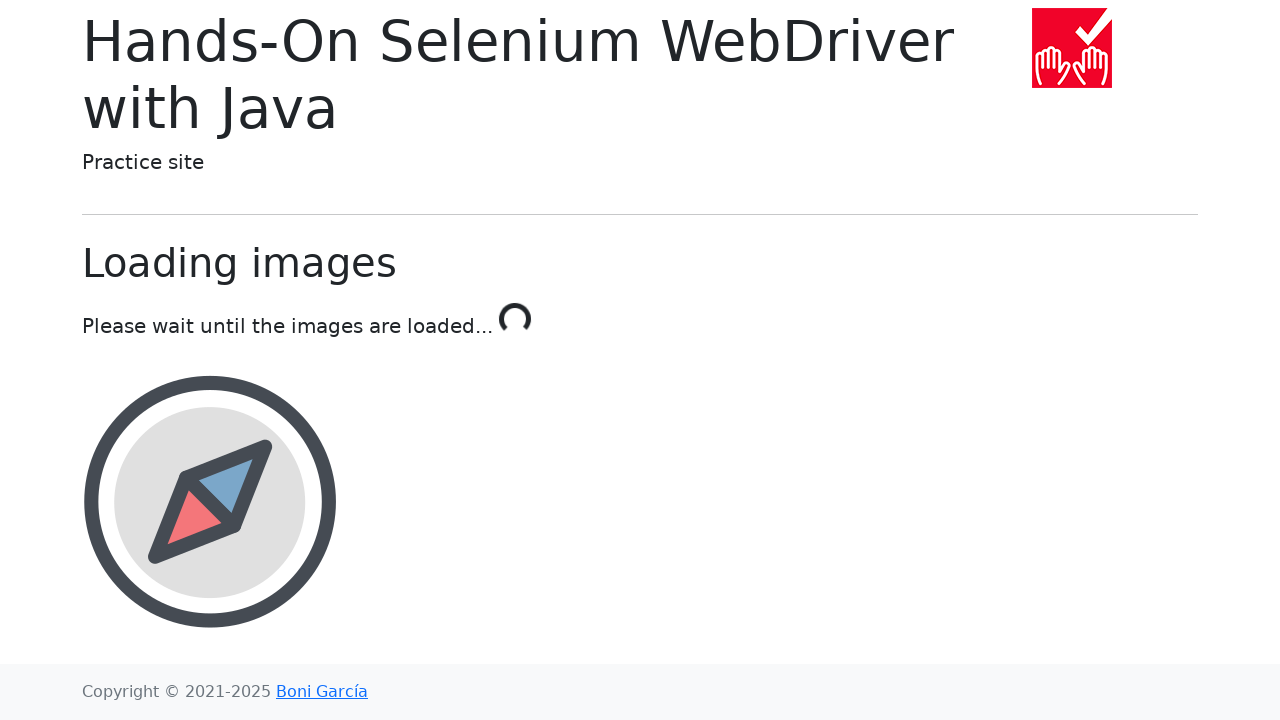

Waited for dynamic content to load - 'Done!' text appeared
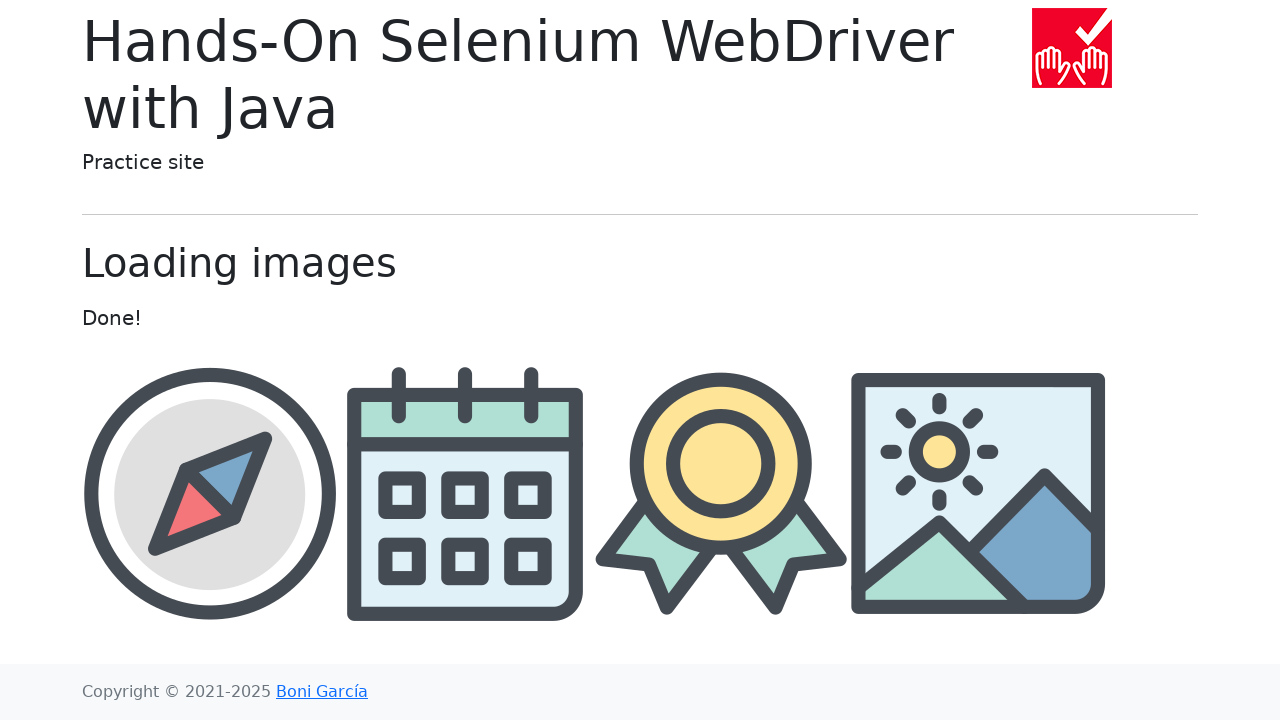

Retrieved src attribute of award image element
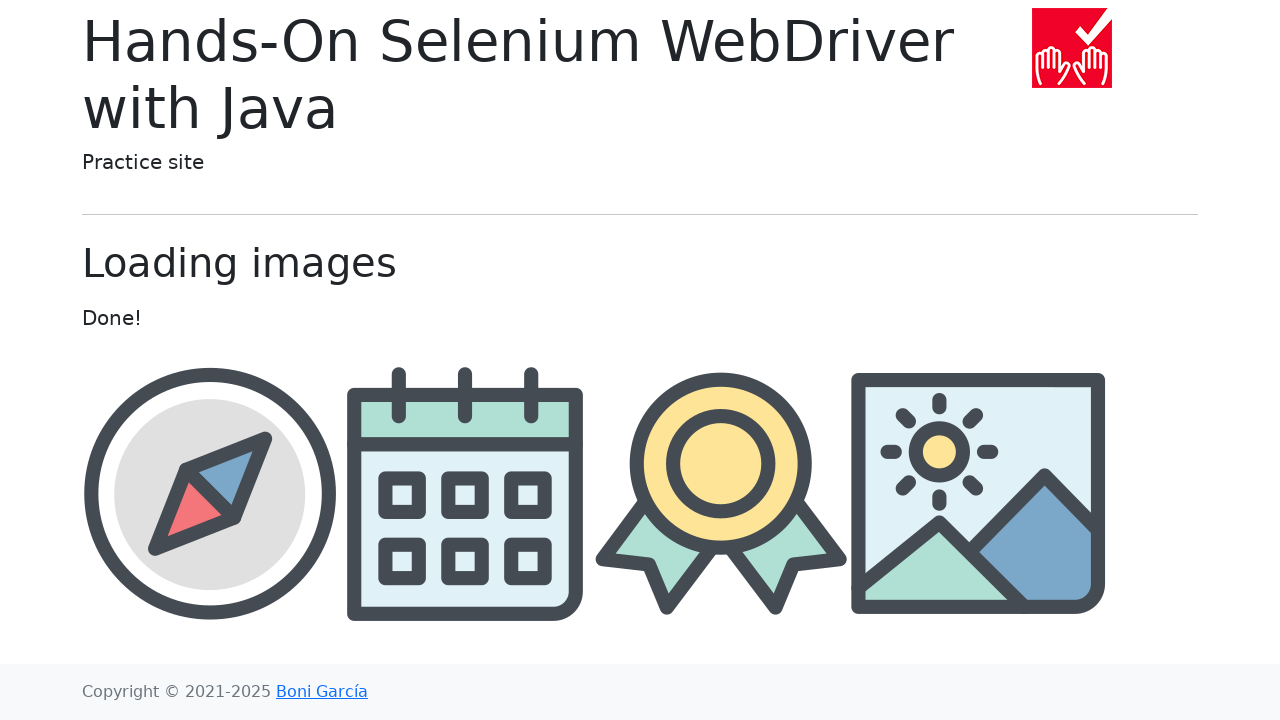

Printed award image src attribute
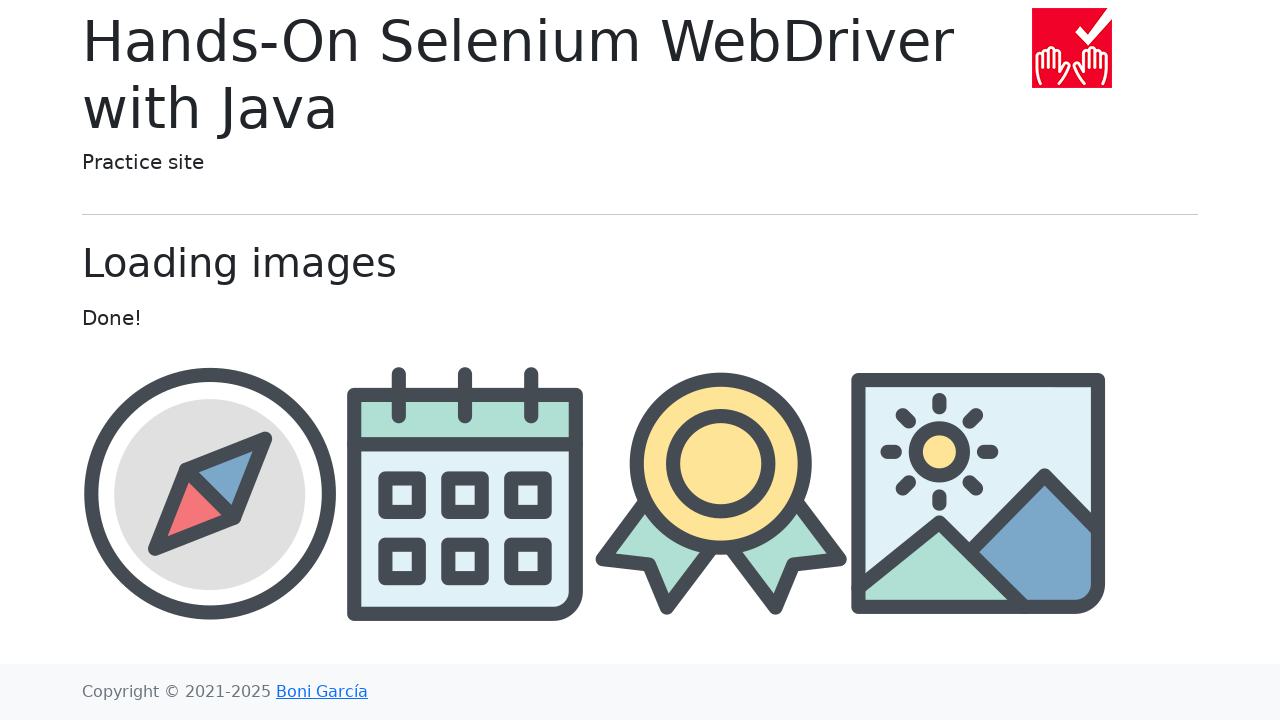

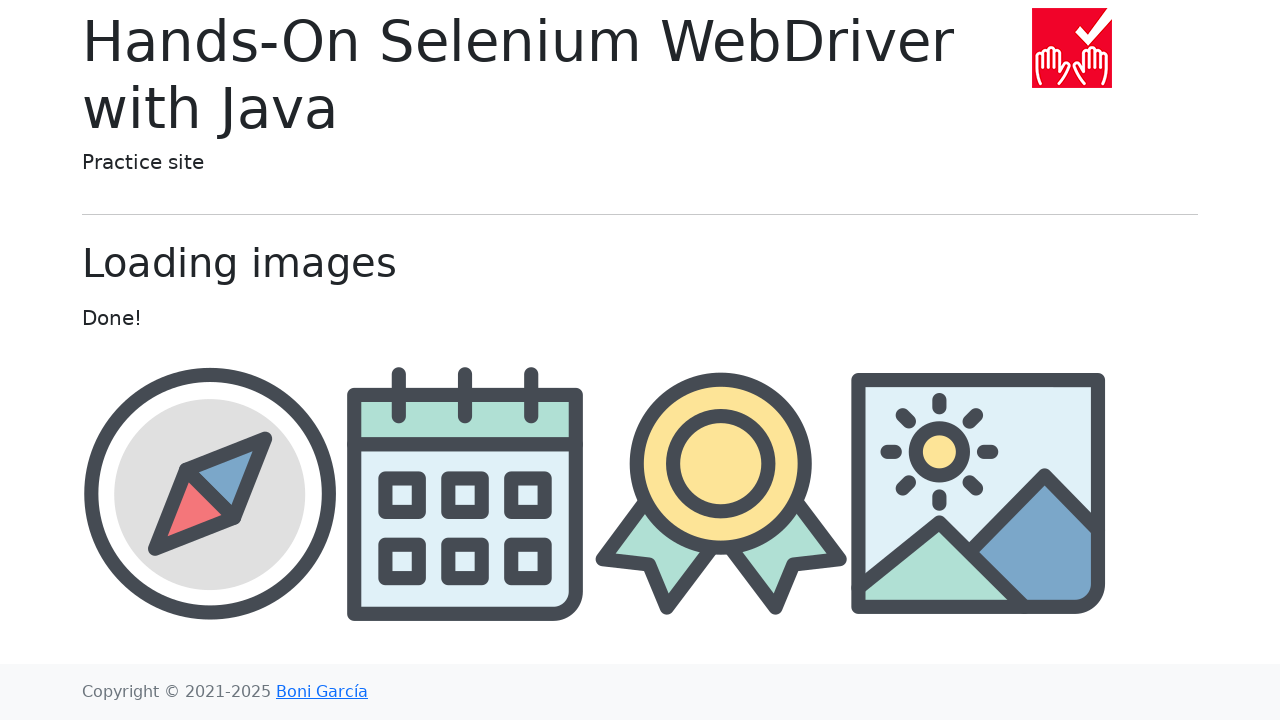